Tests window handling functionality by clicking a link that opens a new window and switching to it to verify the title

Starting URL: https://practice.cydeo.com/windows

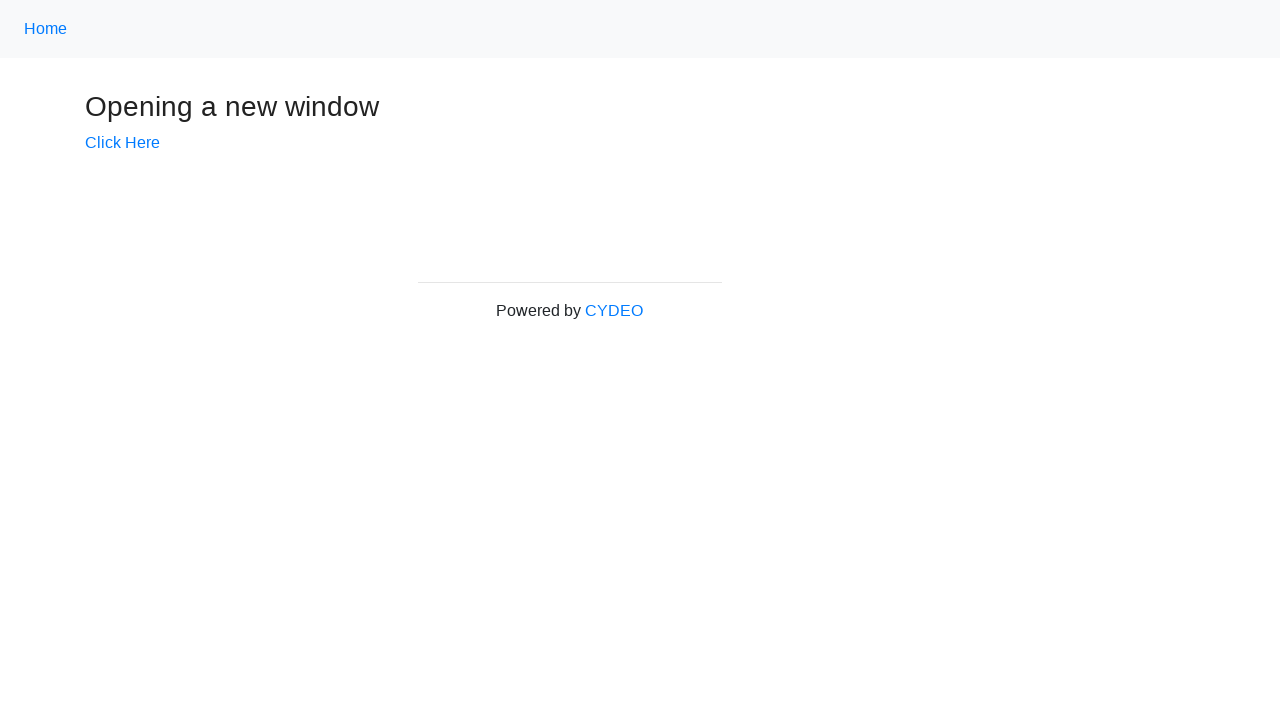

Verified initial page title is 'Windows'
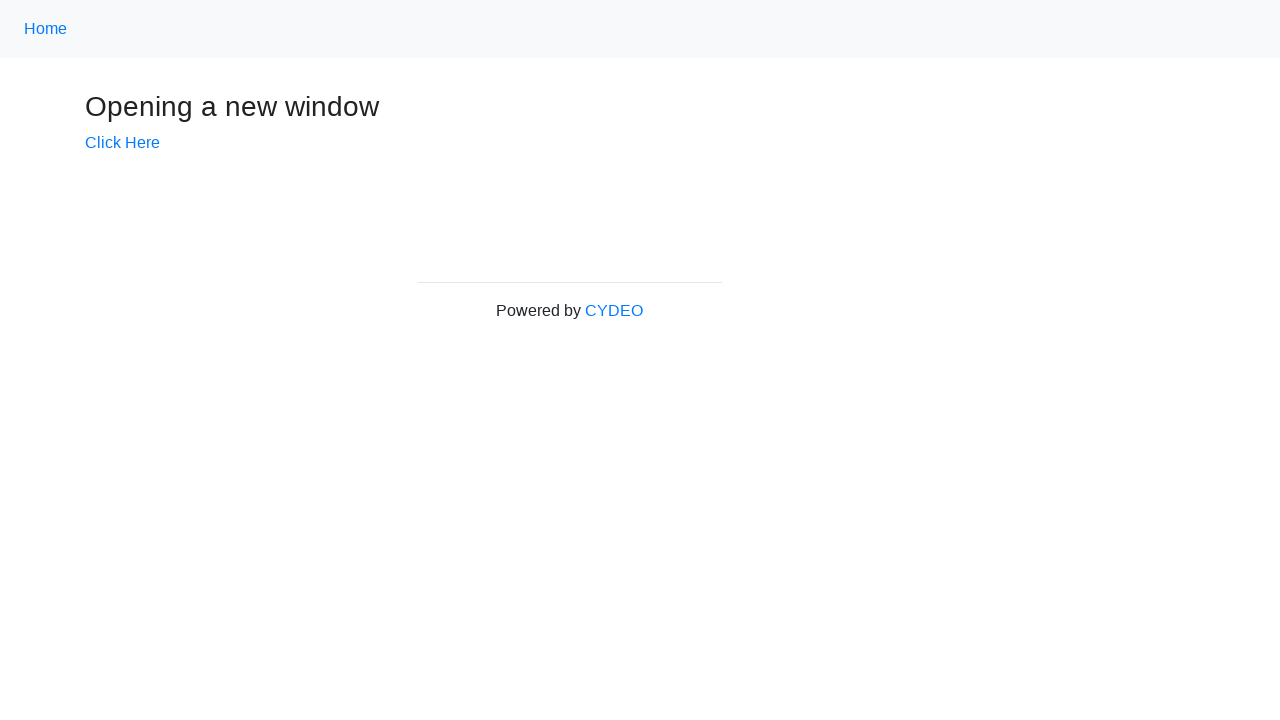

Clicked 'Click Here' link to open new window at (122, 143) on text=Click Here
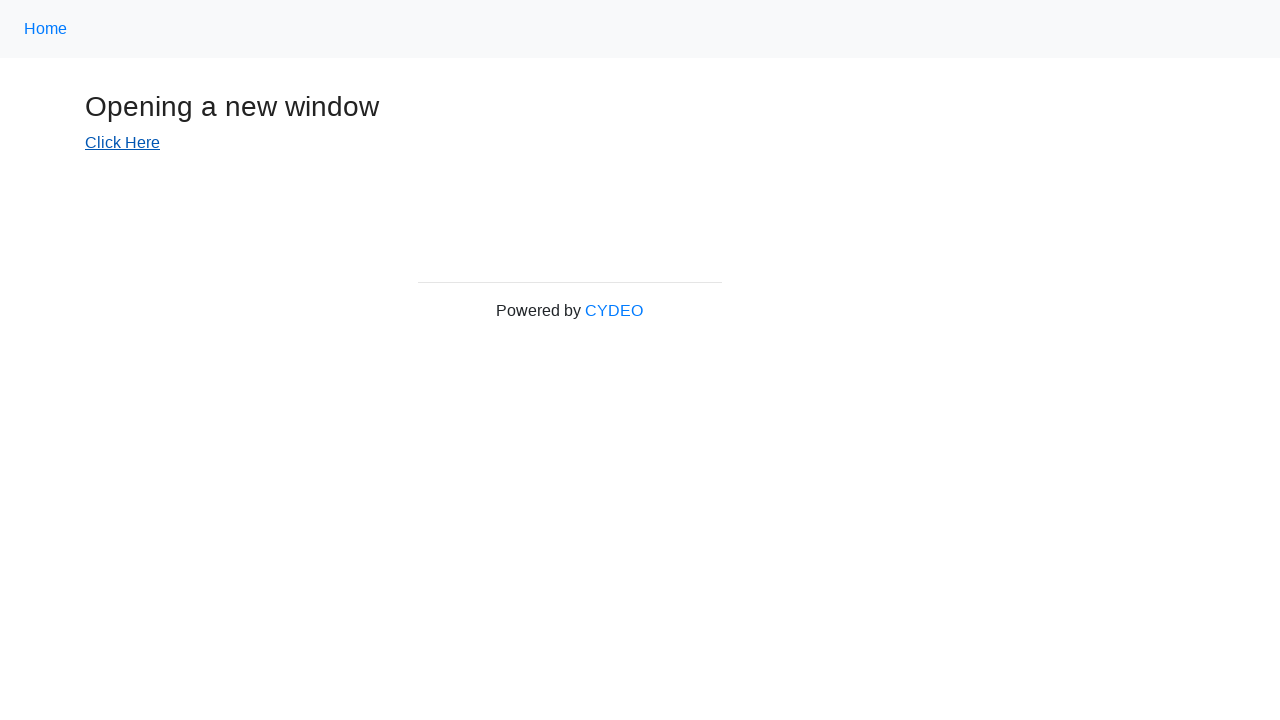

New window popup opened and captured
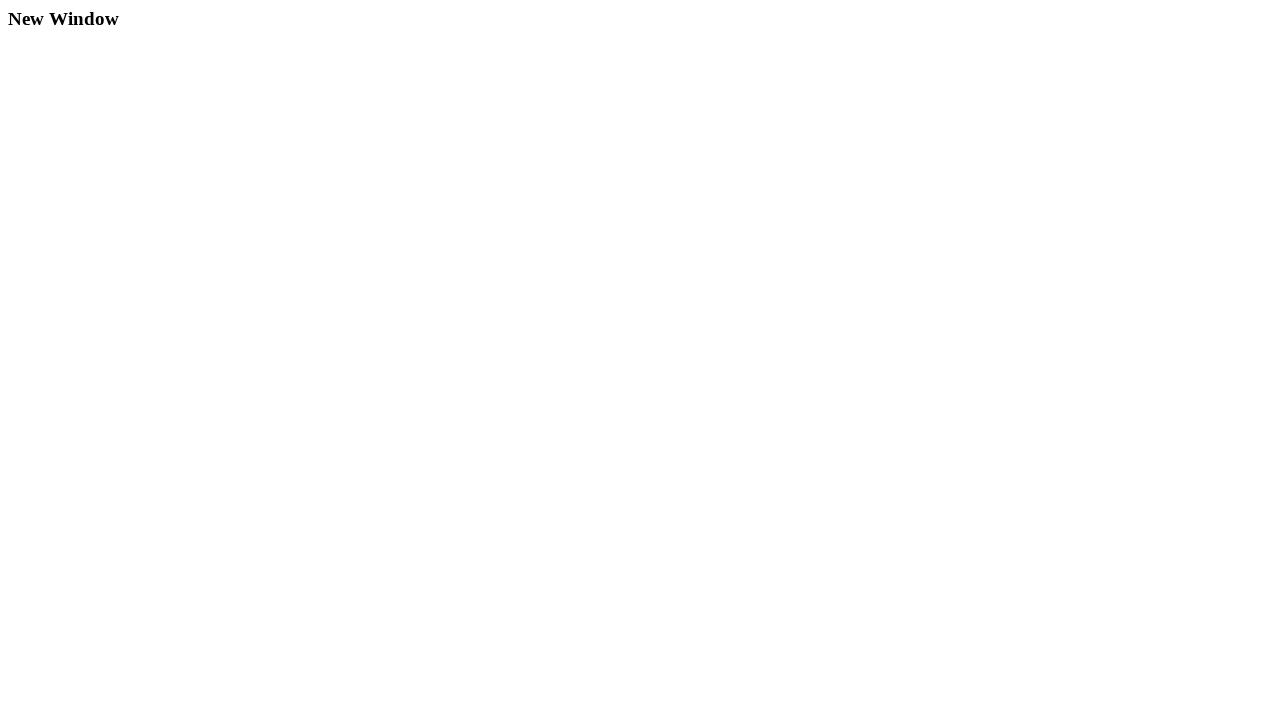

Verified new window title is 'New Window'
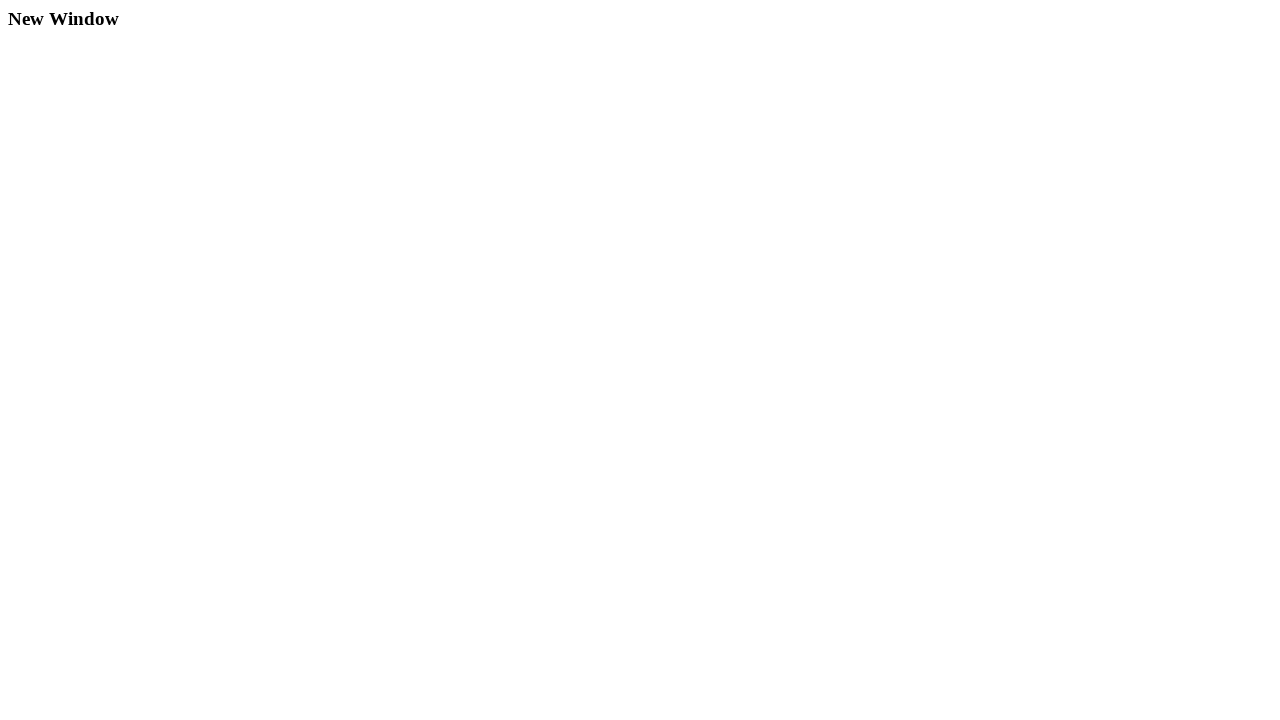

Closed the new window
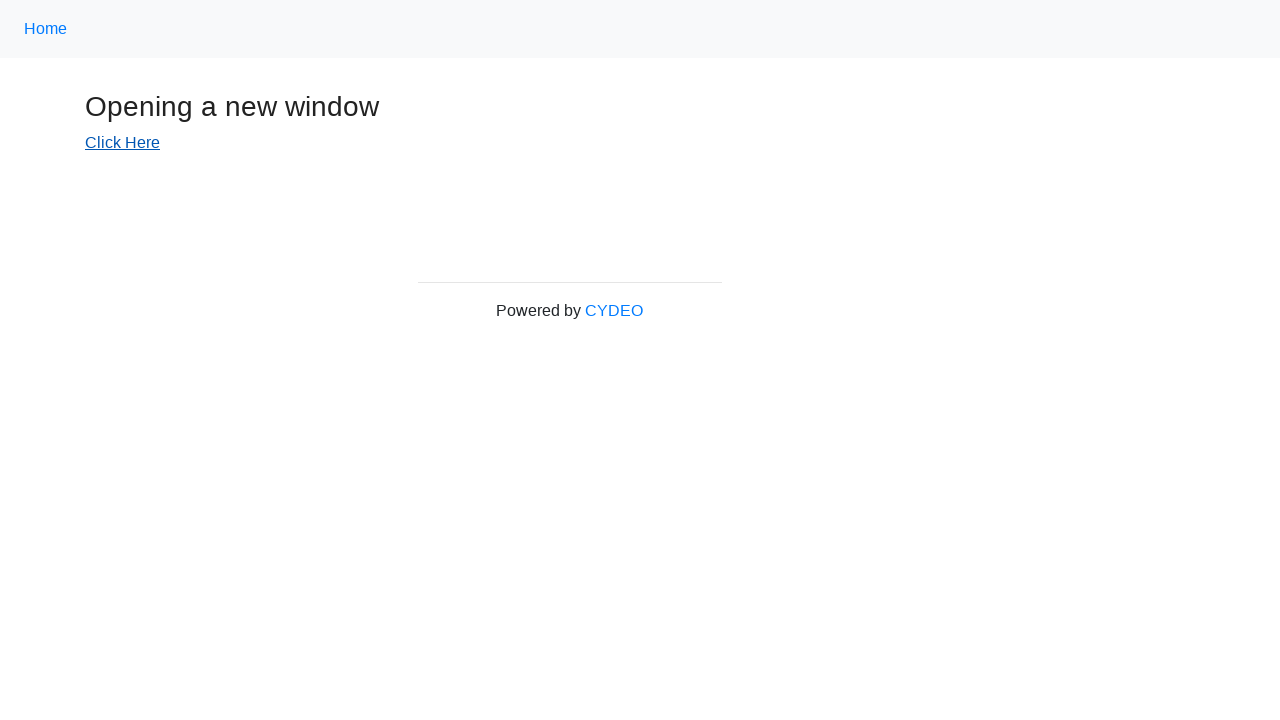

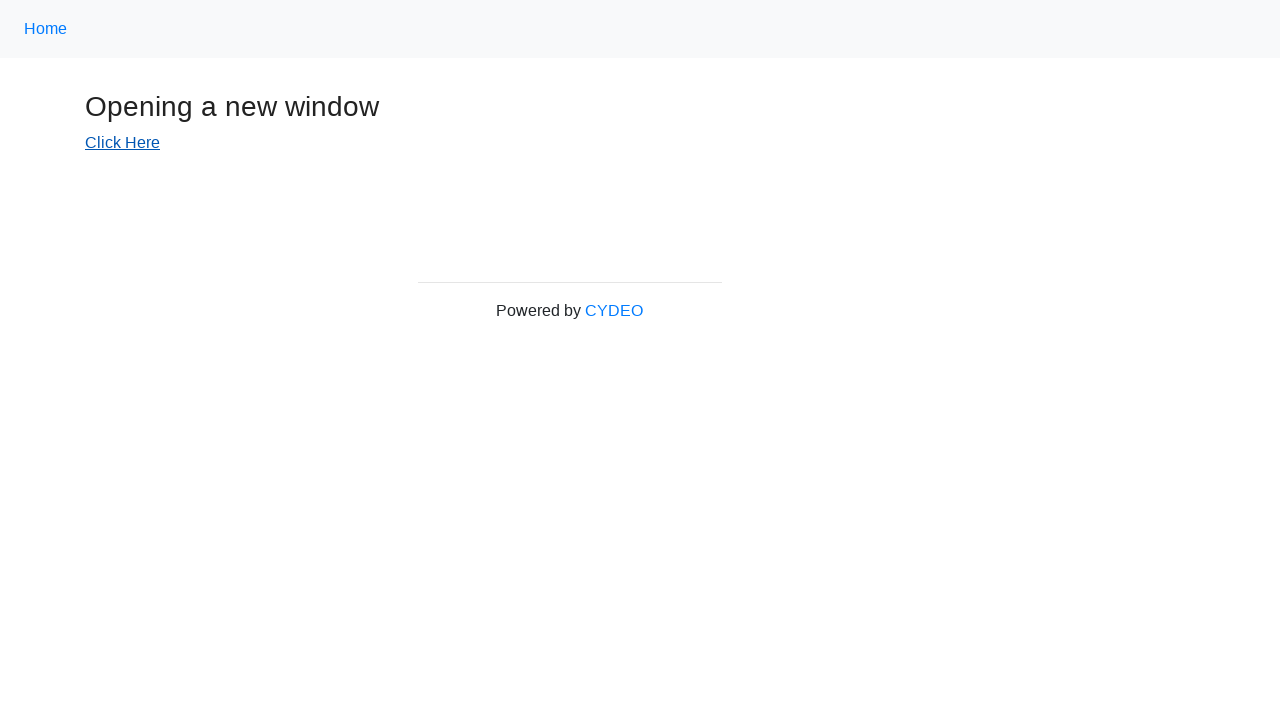